Tests that entering an invalid 4-digit zip code displays an error message.

Starting URL: https://www.sharelane.com/cgi-bin/register.py

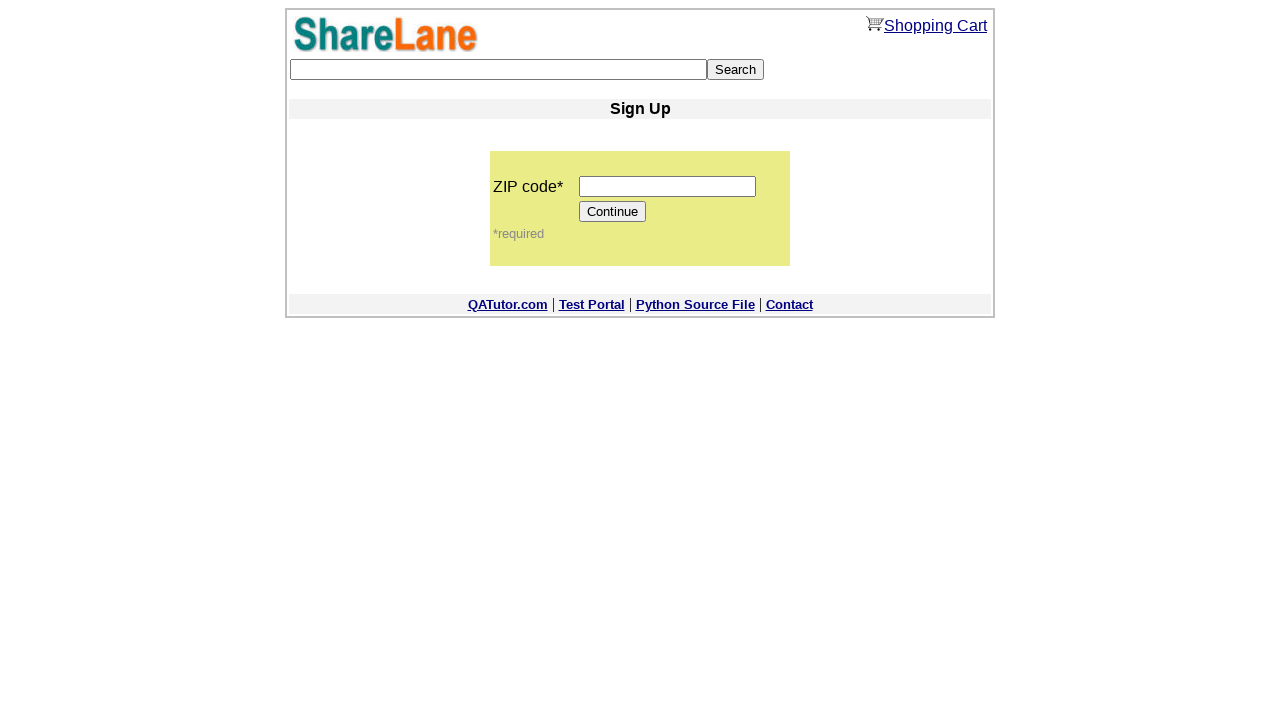

Navigated to ShareLane registration page
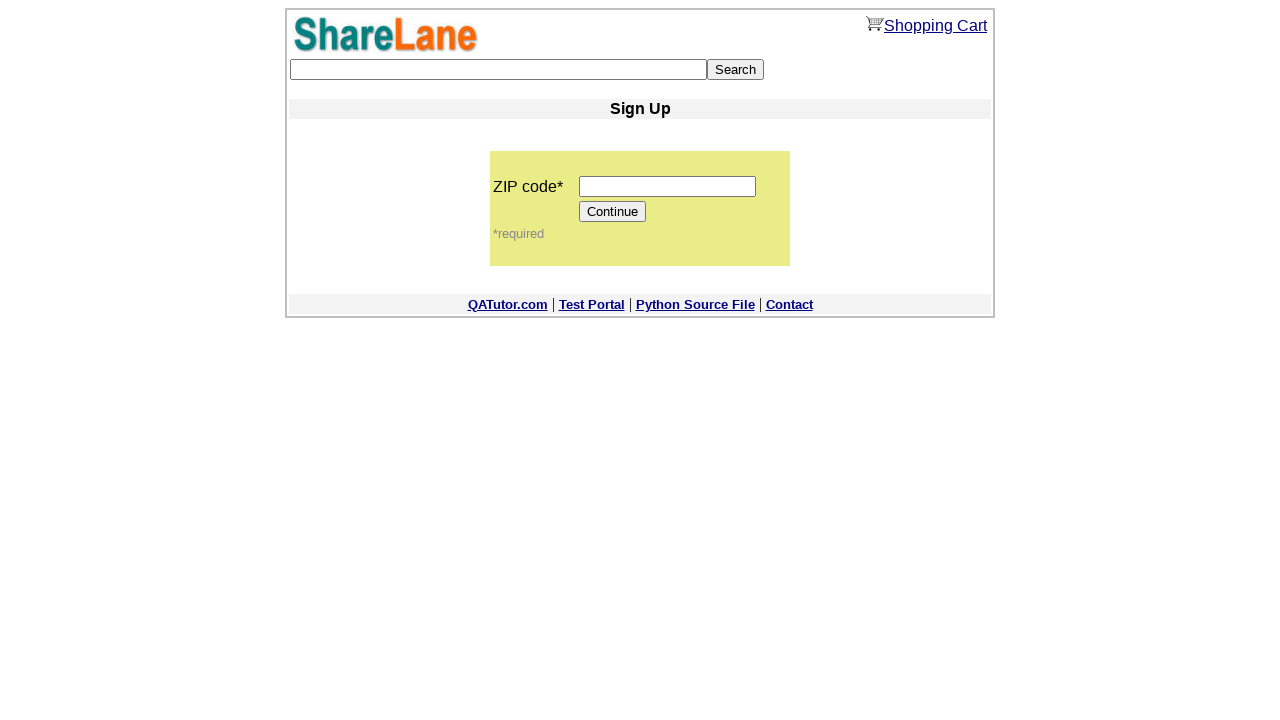

Filled zip code field with invalid 4-digit code '1234' on input[name='zip_code']
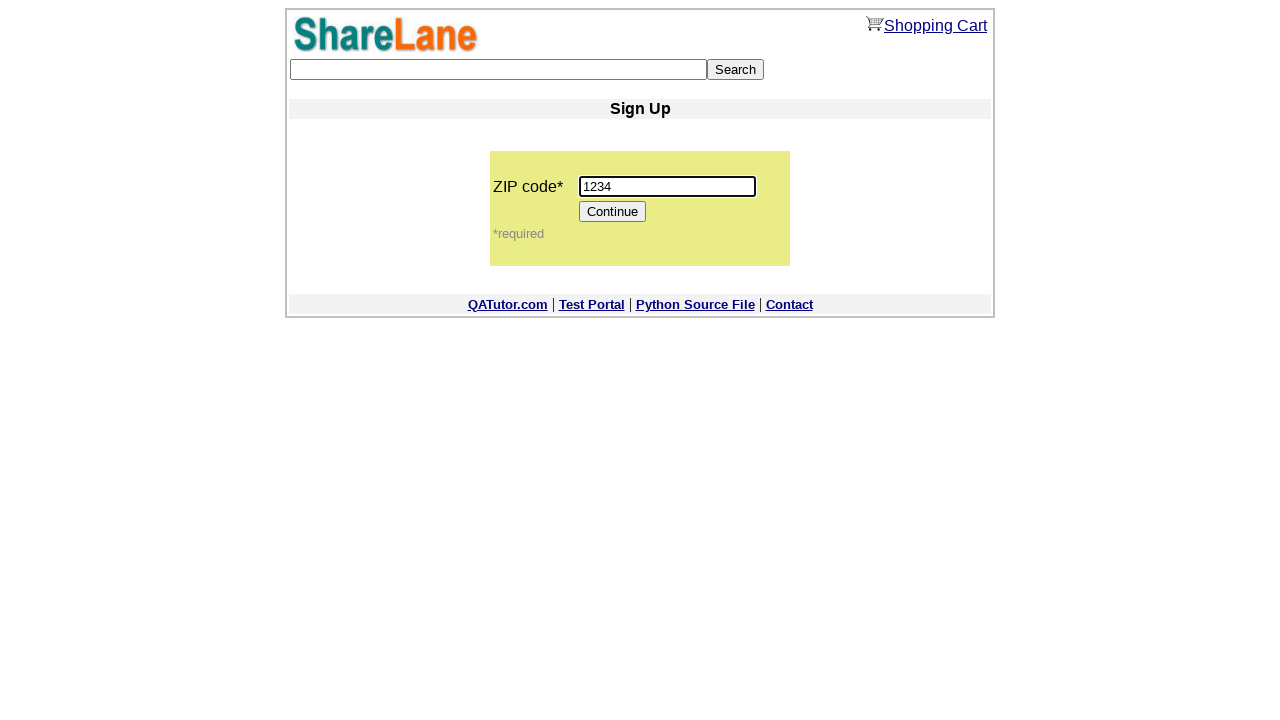

Clicked the Continue button to submit invalid zip code at (613, 212) on [value='Continue']
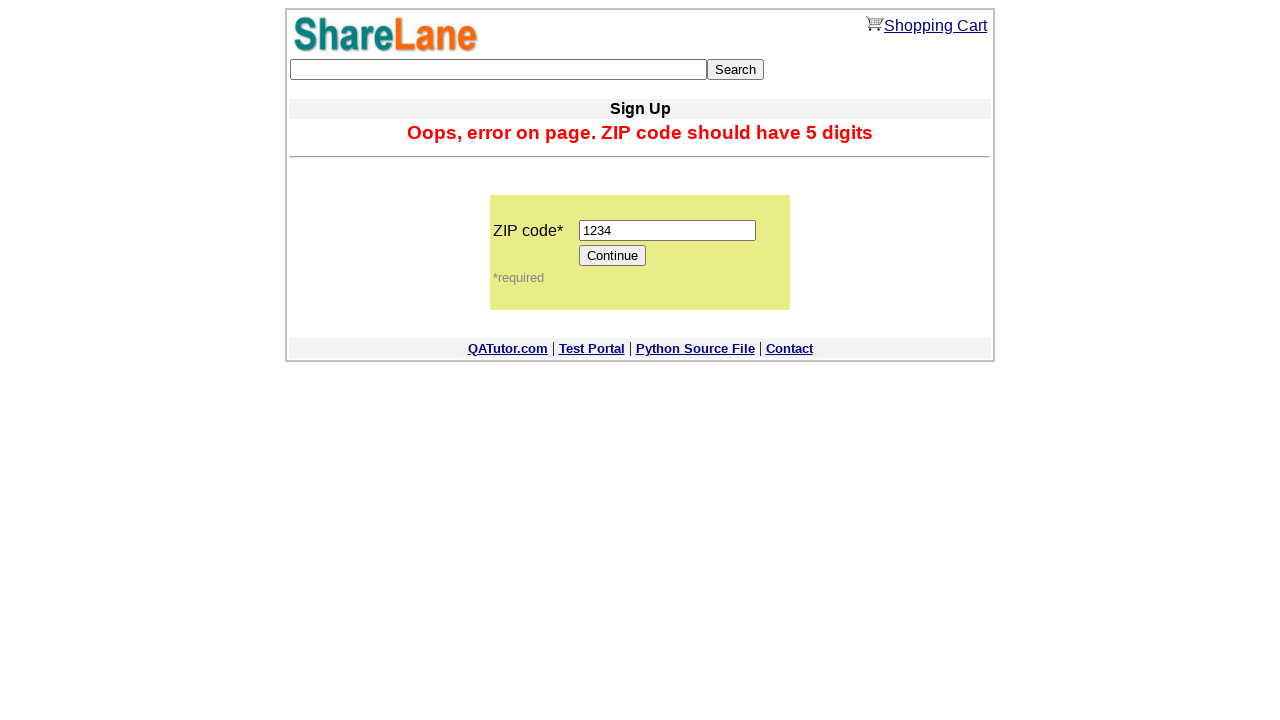

Error message displayed for invalid zip code
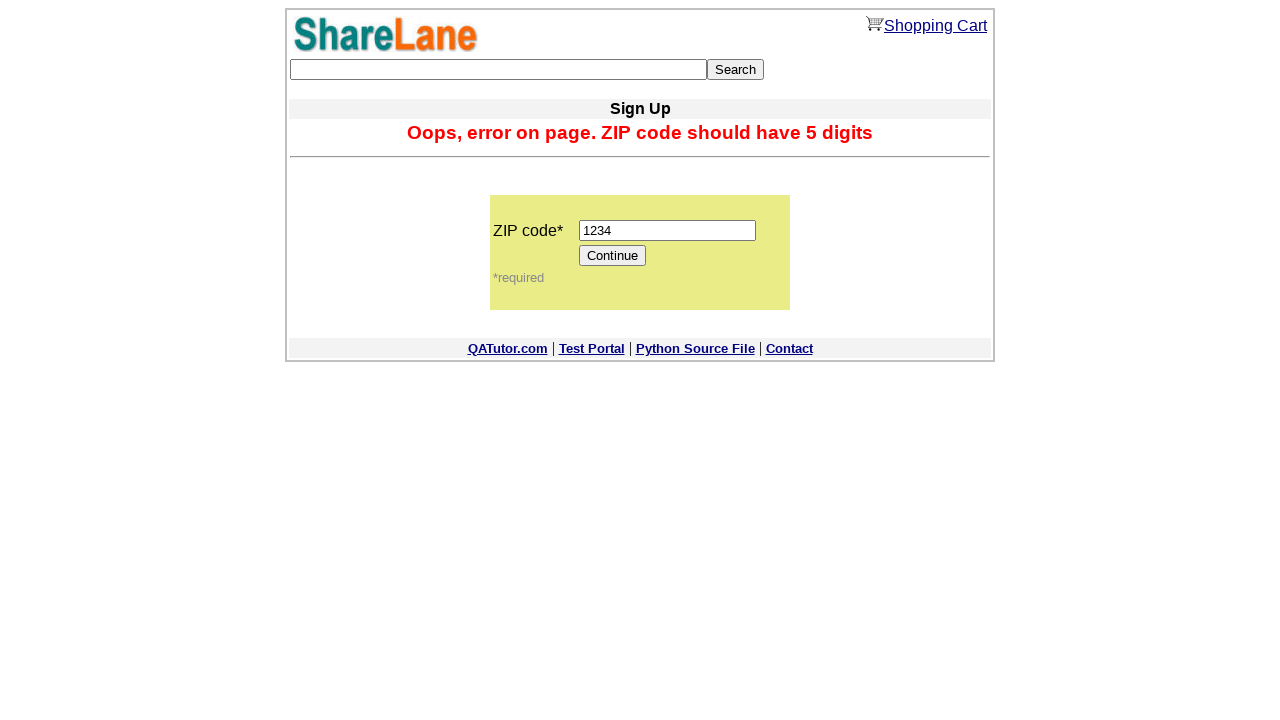

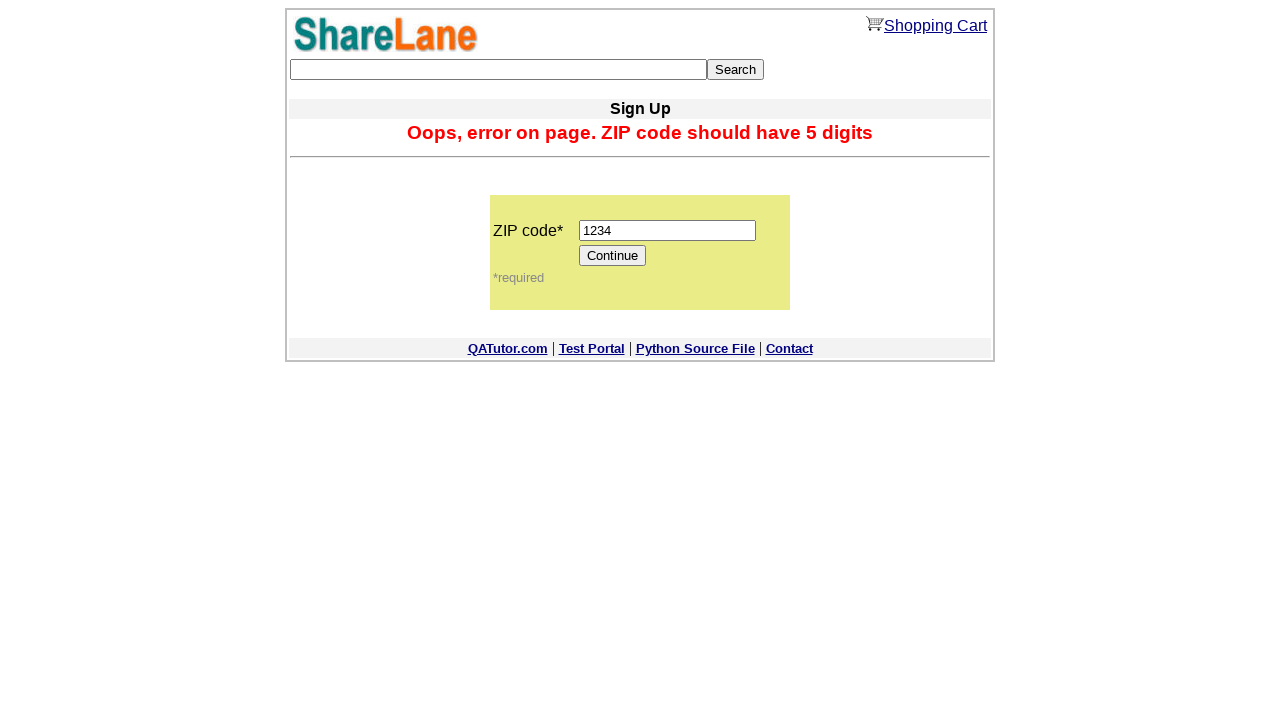